Tests that an item is removed when edited to an empty string

Starting URL: https://demo.playwright.dev/todomvc

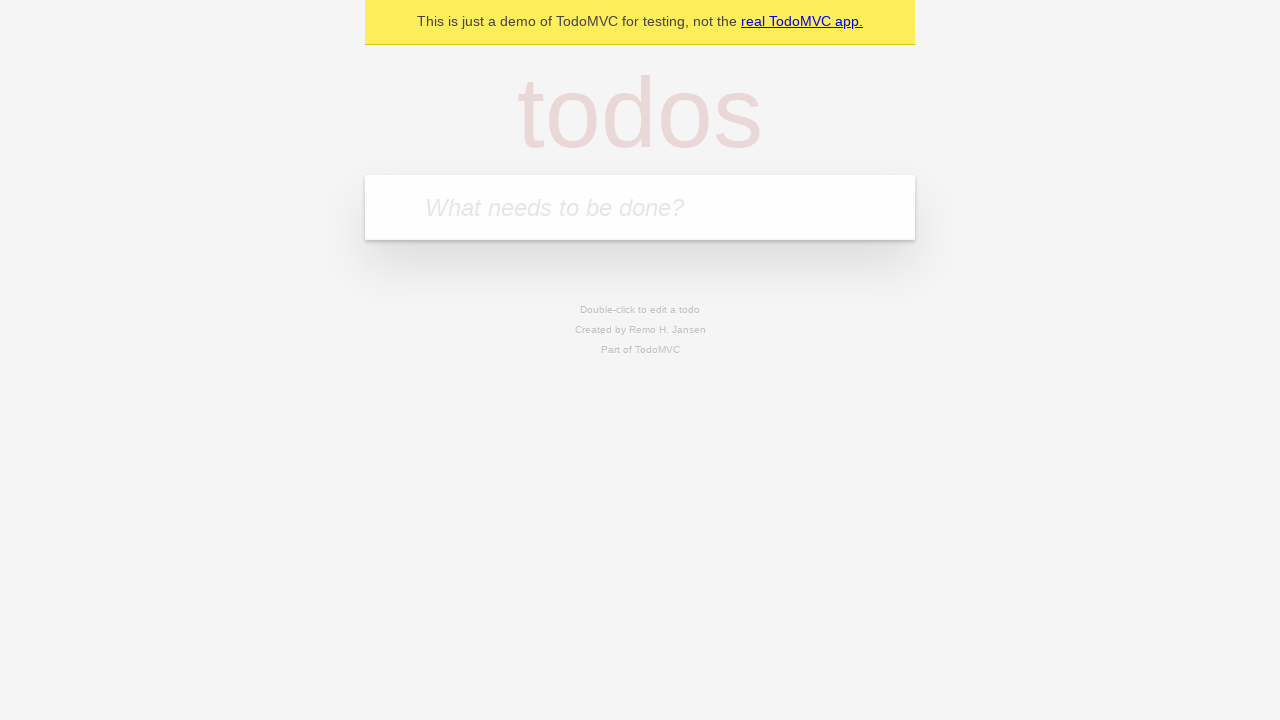

Filled new todo input with 'buy some cheese' on internal:attr=[placeholder="What needs to be done?"i]
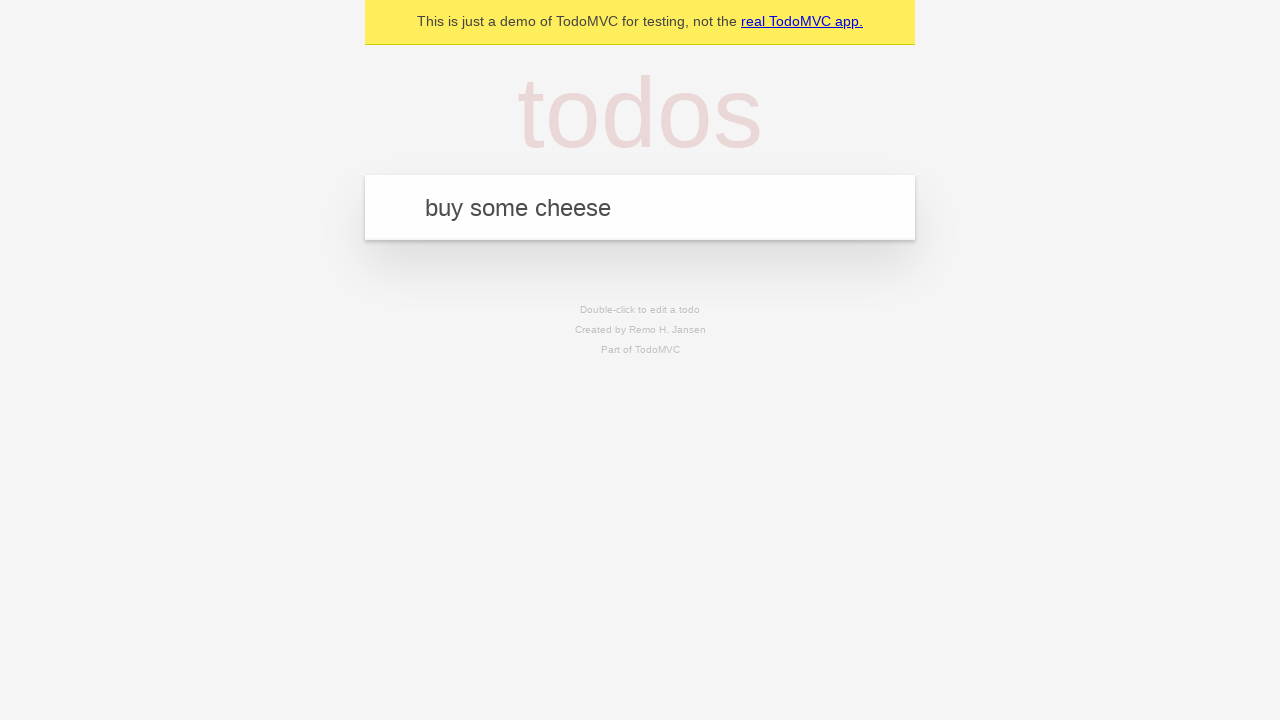

Pressed Enter to add 'buy some cheese' to the todo list on internal:attr=[placeholder="What needs to be done?"i]
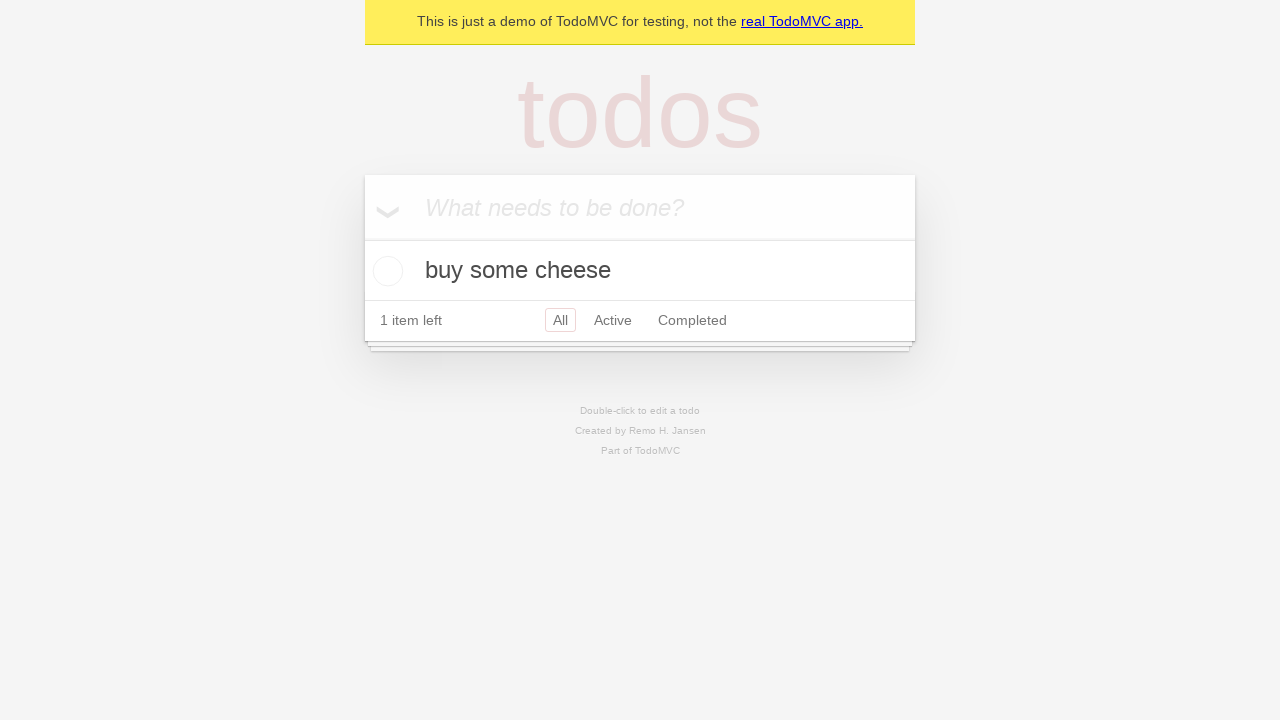

Filled new todo input with 'feed the cat' on internal:attr=[placeholder="What needs to be done?"i]
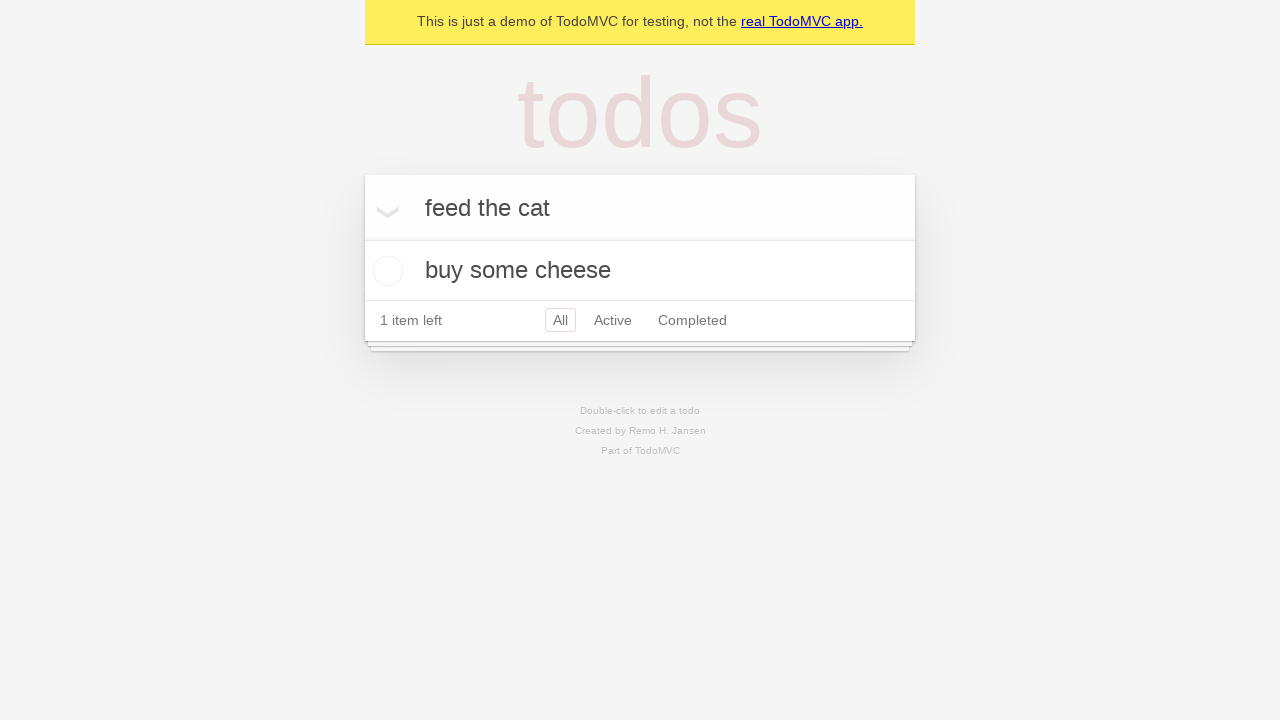

Pressed Enter to add 'feed the cat' to the todo list on internal:attr=[placeholder="What needs to be done?"i]
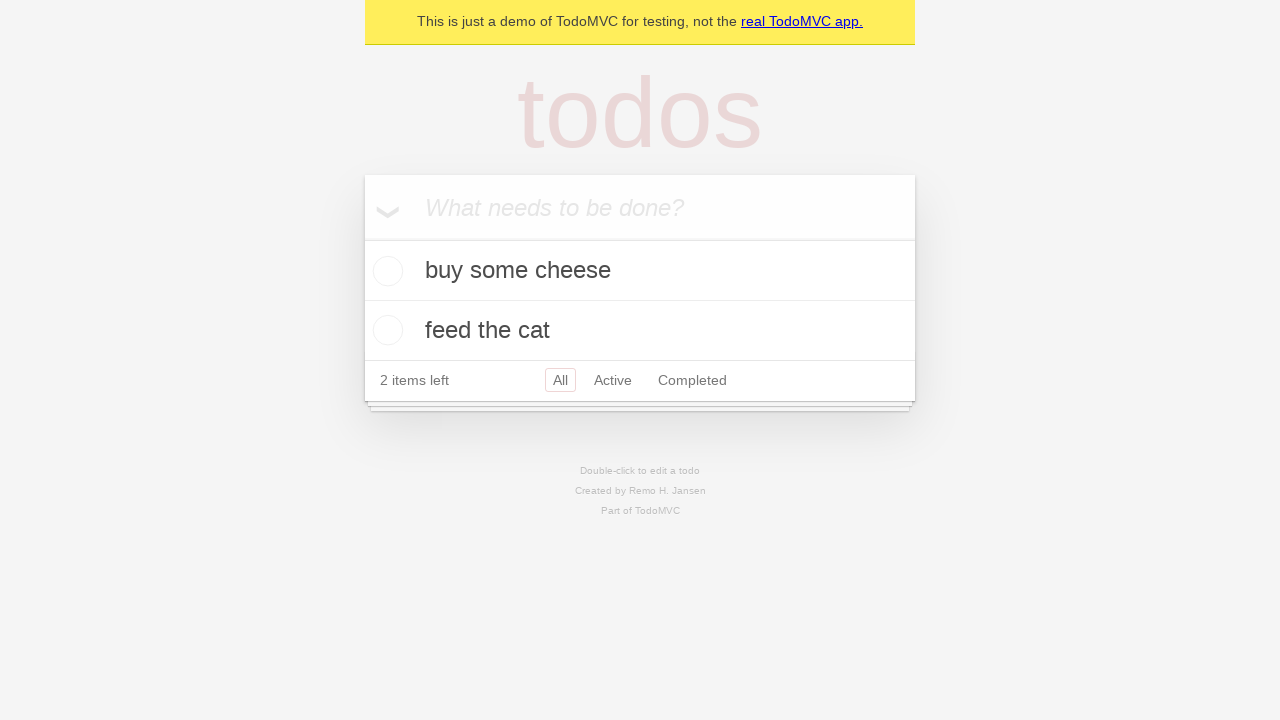

Filled new todo input with 'book a doctors appointment' on internal:attr=[placeholder="What needs to be done?"i]
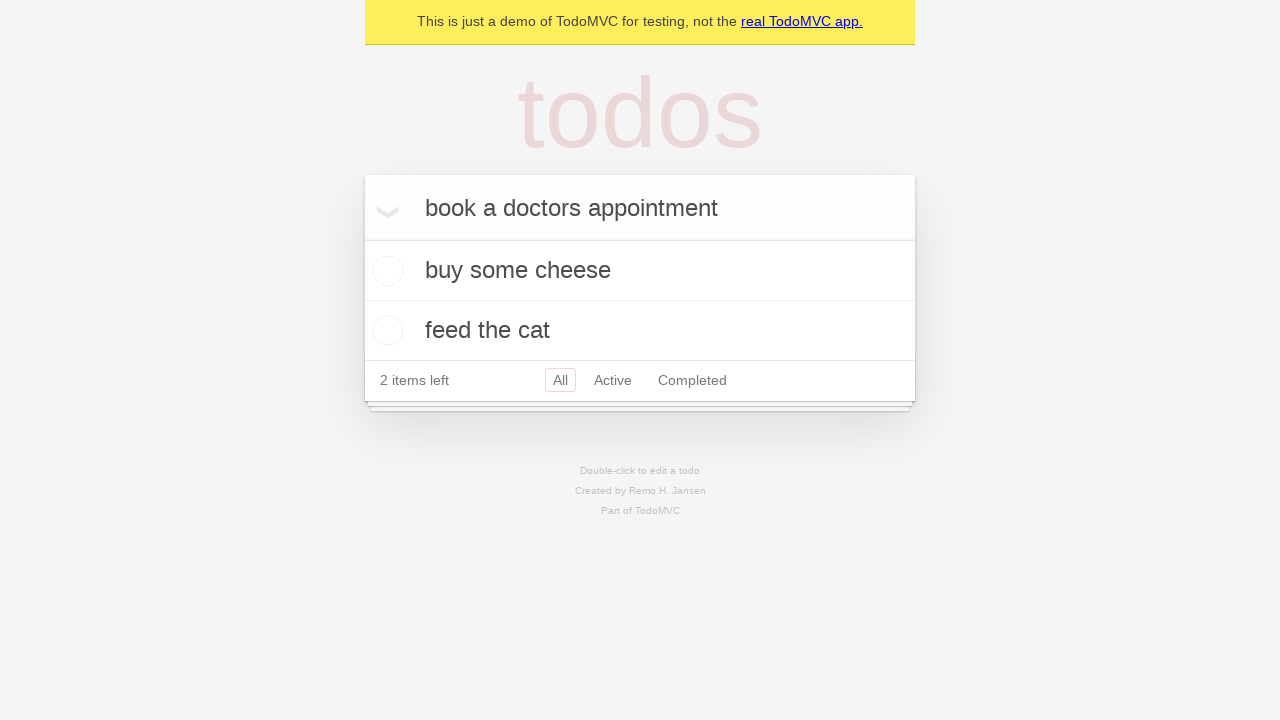

Pressed Enter to add 'book a doctors appointment' to the todo list on internal:attr=[placeholder="What needs to be done?"i]
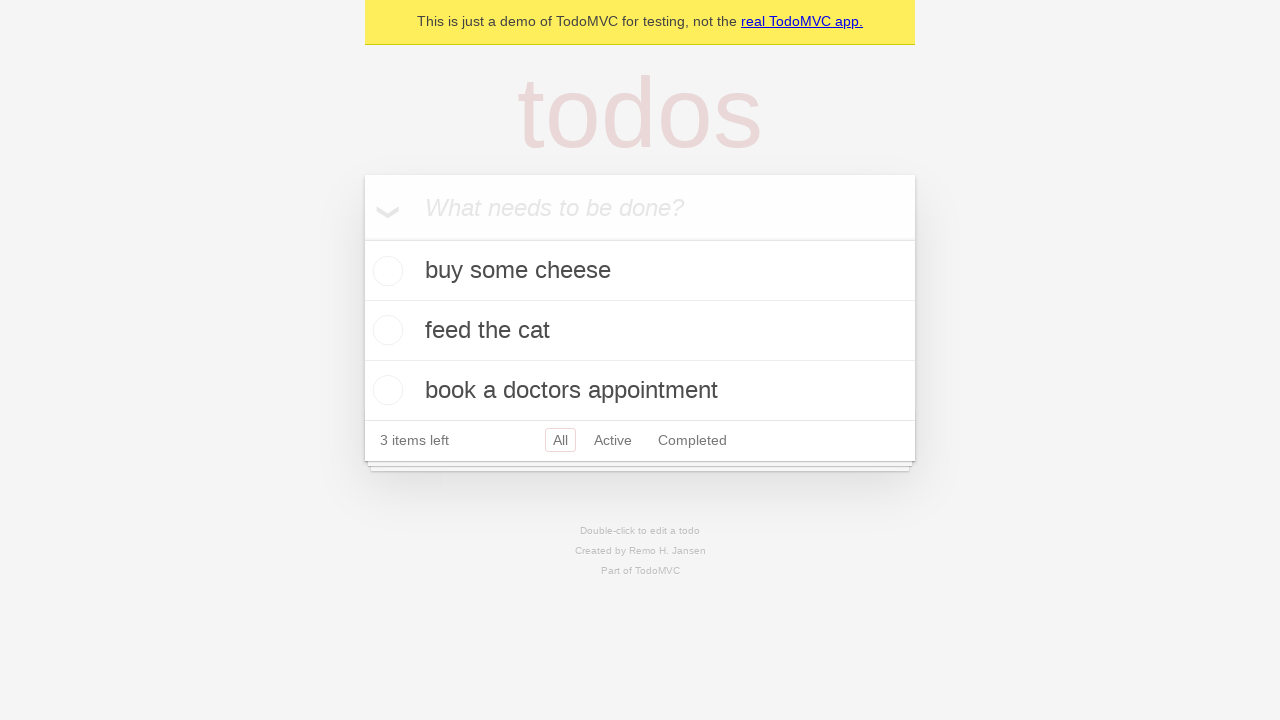

Double-clicked the second todo item to enter edit mode at (640, 331) on internal:testid=[data-testid="todo-item"s] >> nth=1
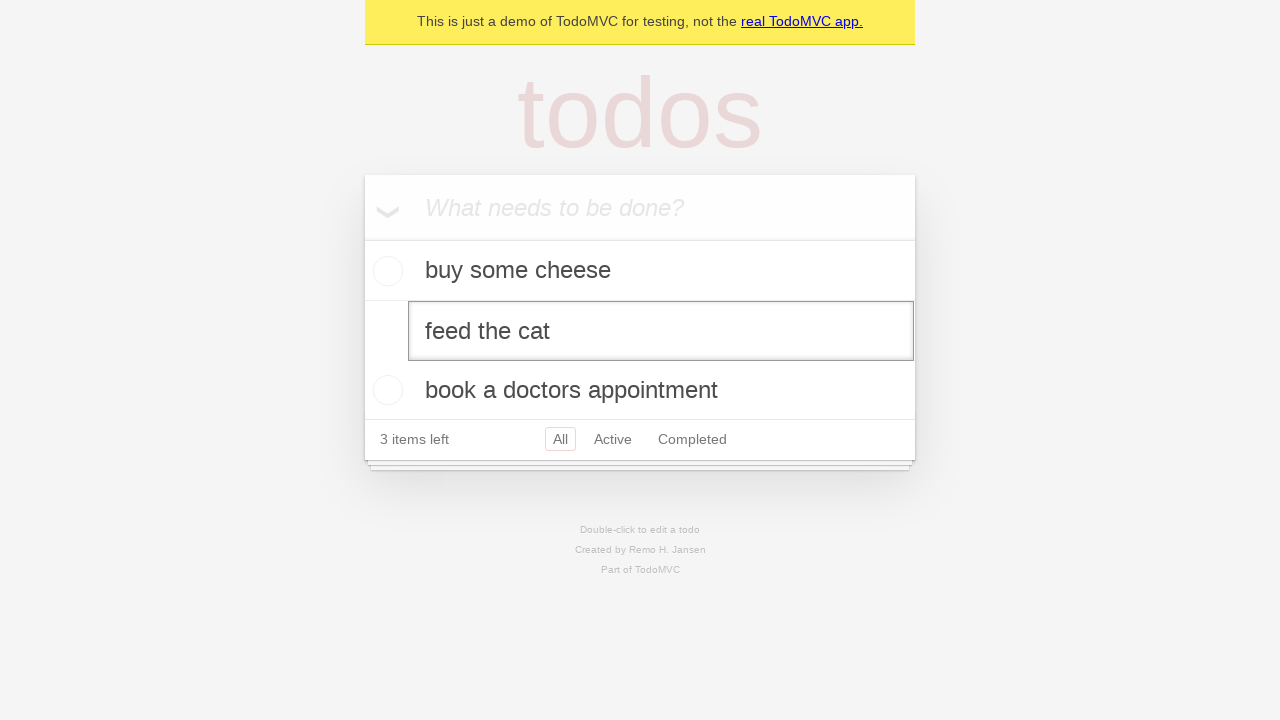

Cleared the edit input field to empty string on internal:testid=[data-testid="todo-item"s] >> nth=1 >> internal:role=textbox[nam
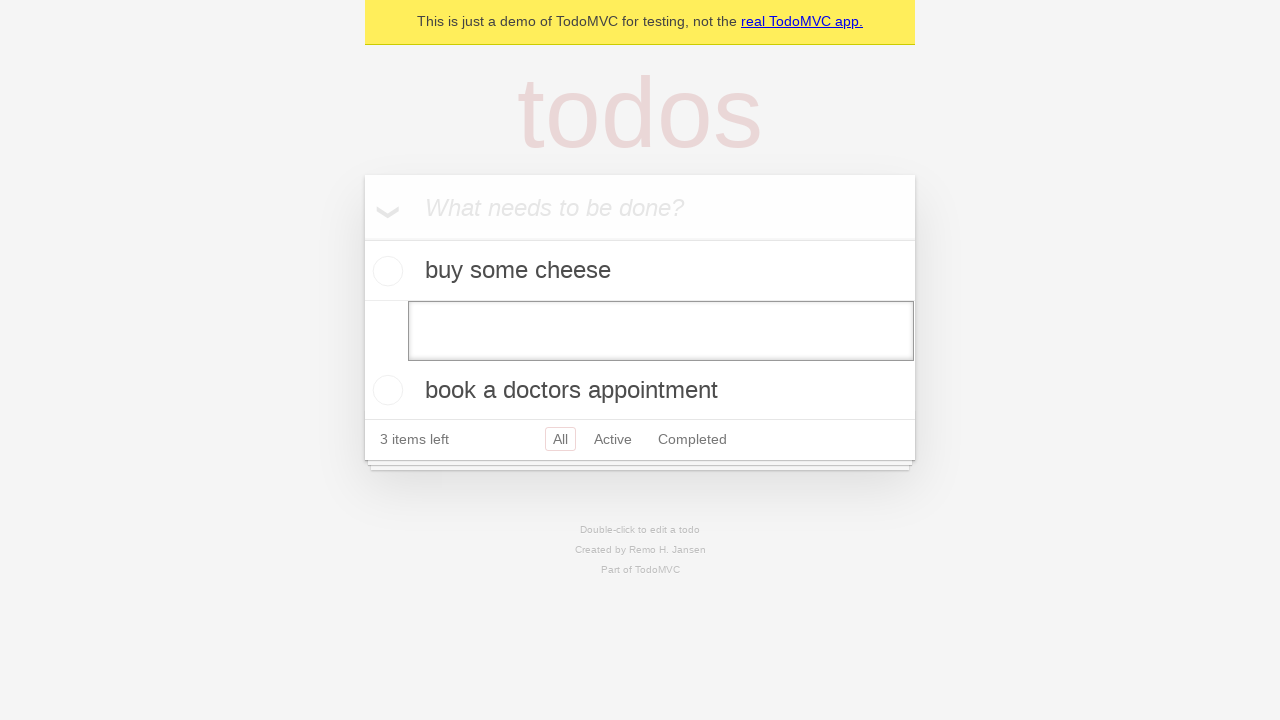

Pressed Enter to confirm deletion of the empty todo item on internal:testid=[data-testid="todo-item"s] >> nth=1 >> internal:role=textbox[nam
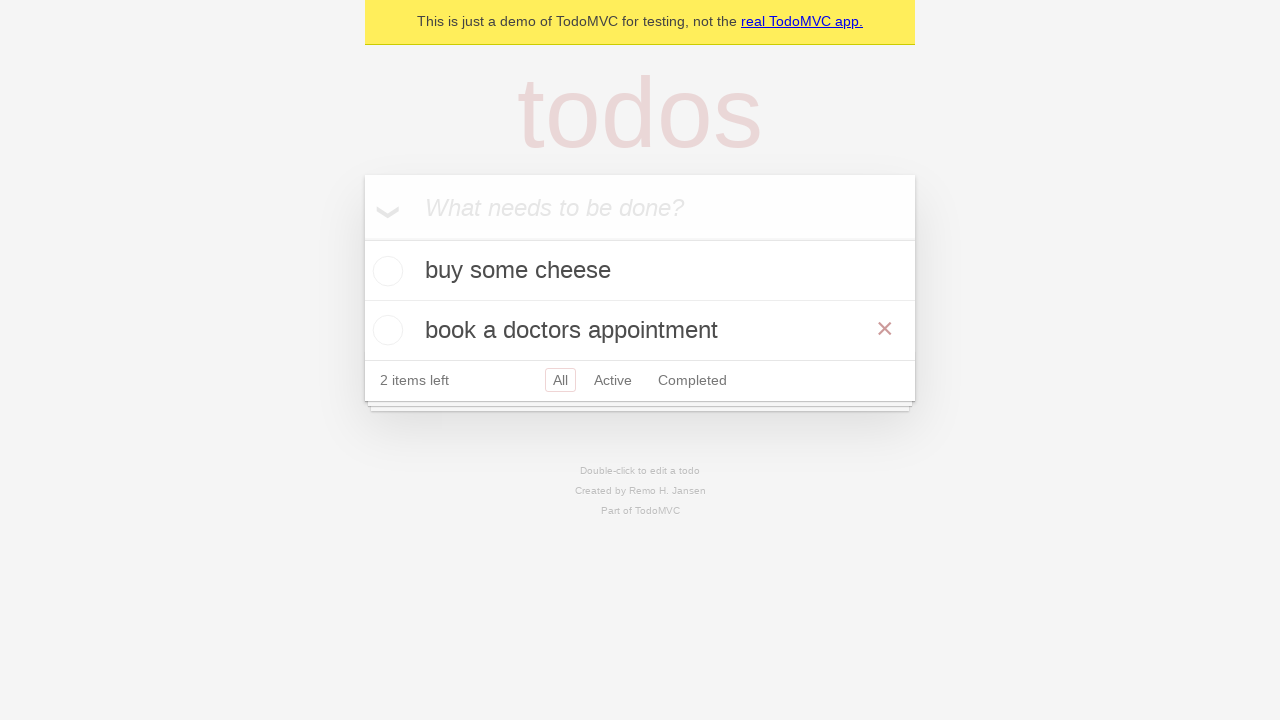

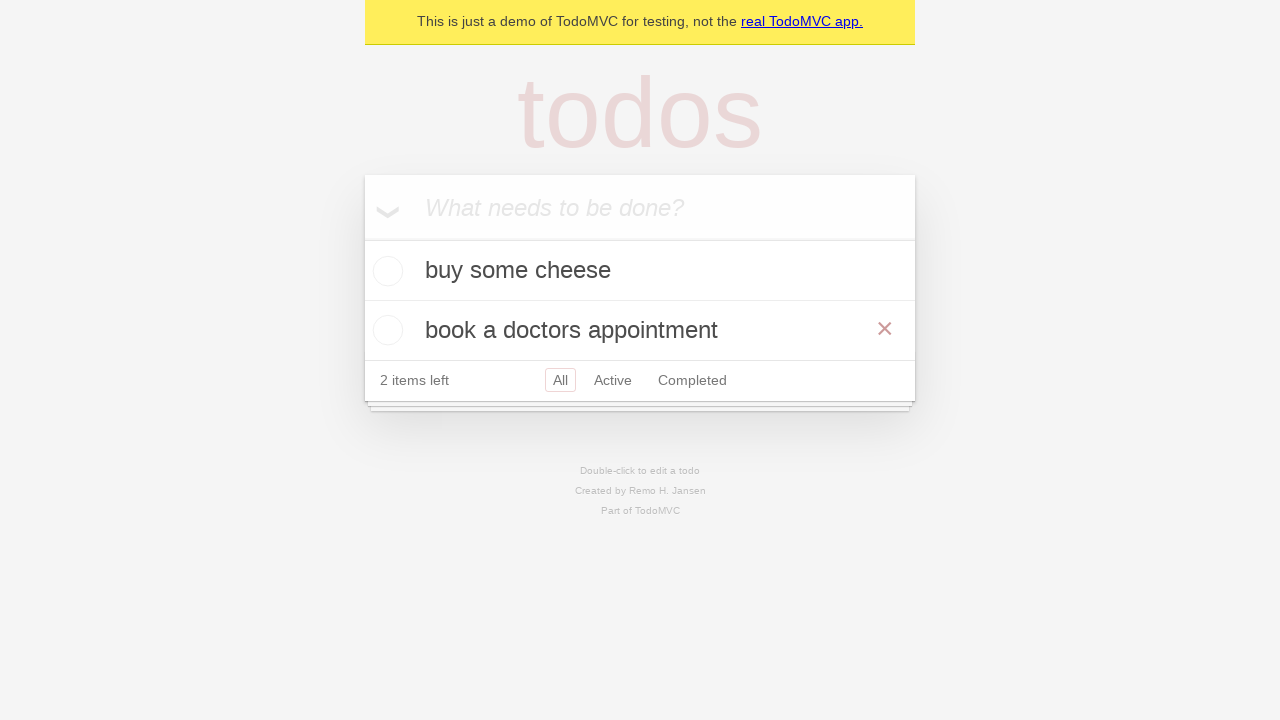